Tests drag and drop functionality by dragging an element and dropping it onto a target area

Starting URL: http://jqueryui.com/droppable/

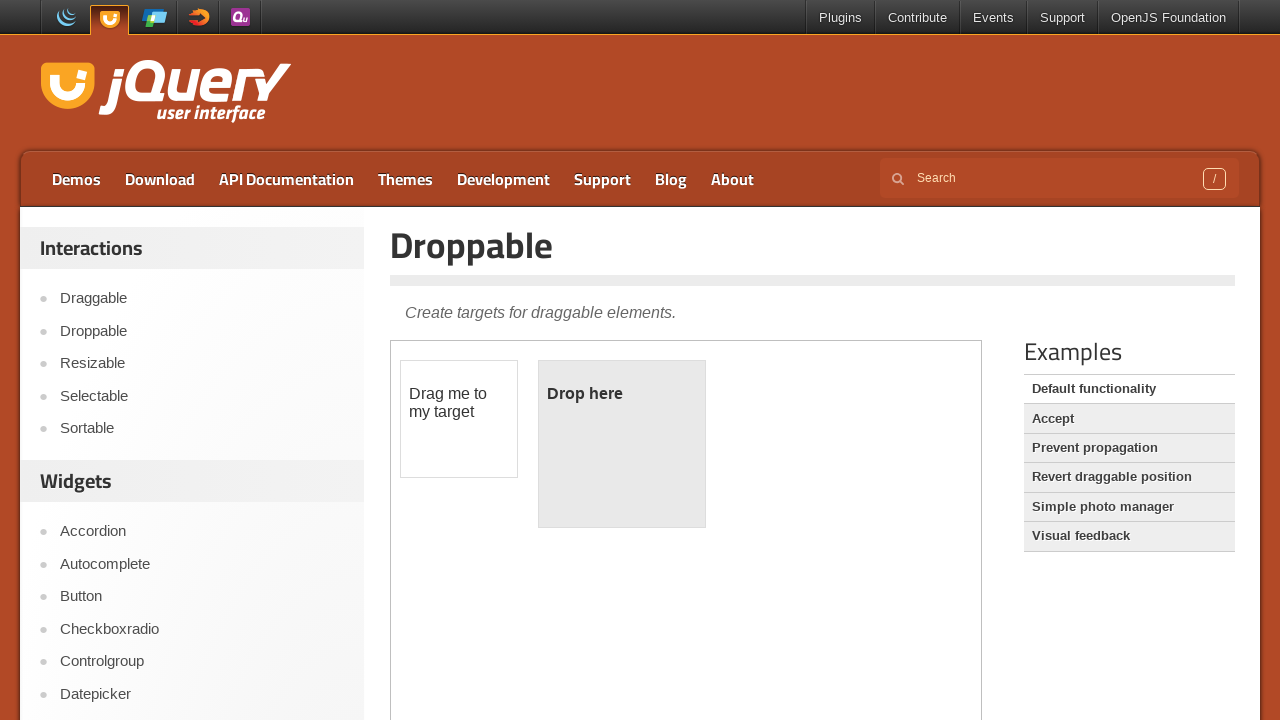

Located and accessed the iframe containing the drag-drop demo
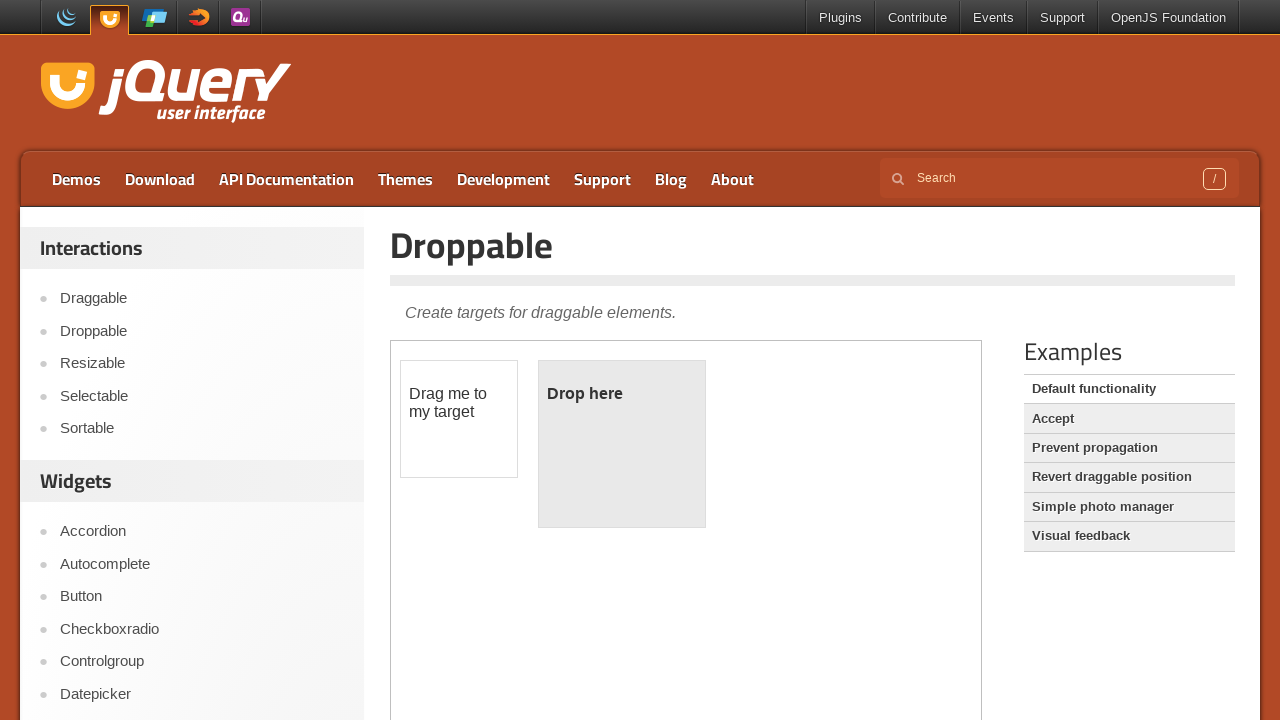

Located the draggable element
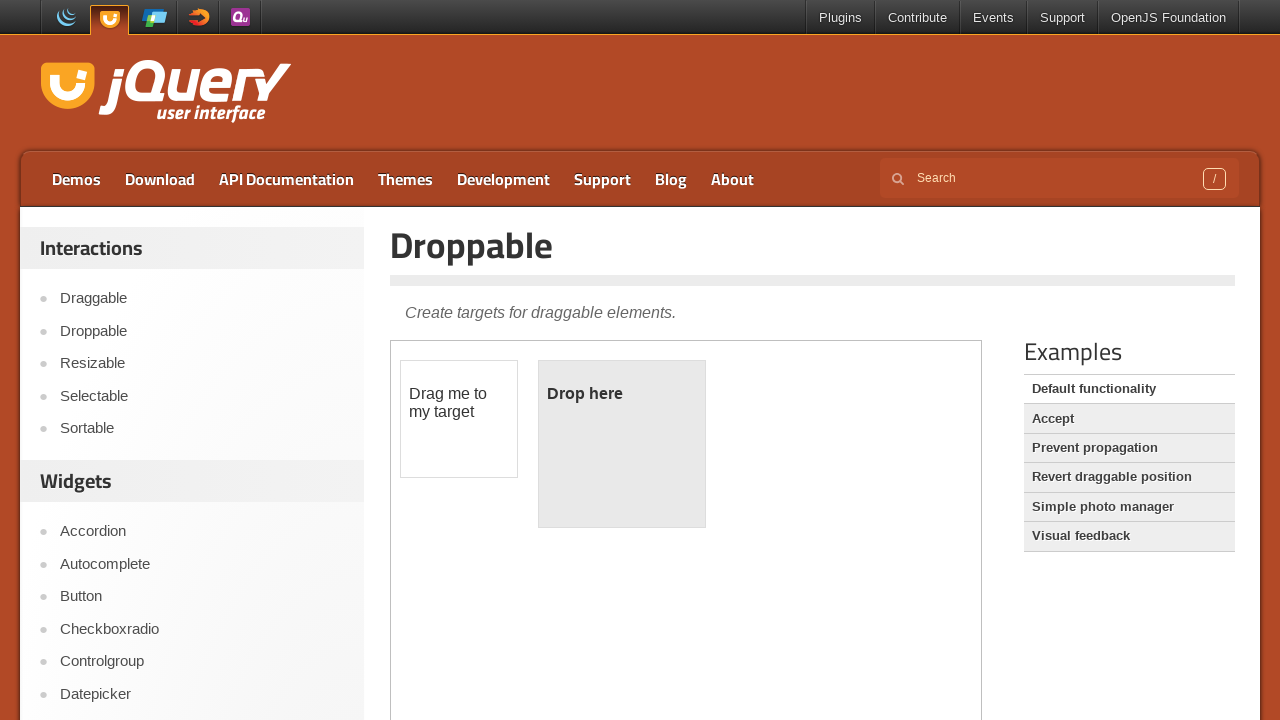

Located the droppable target element
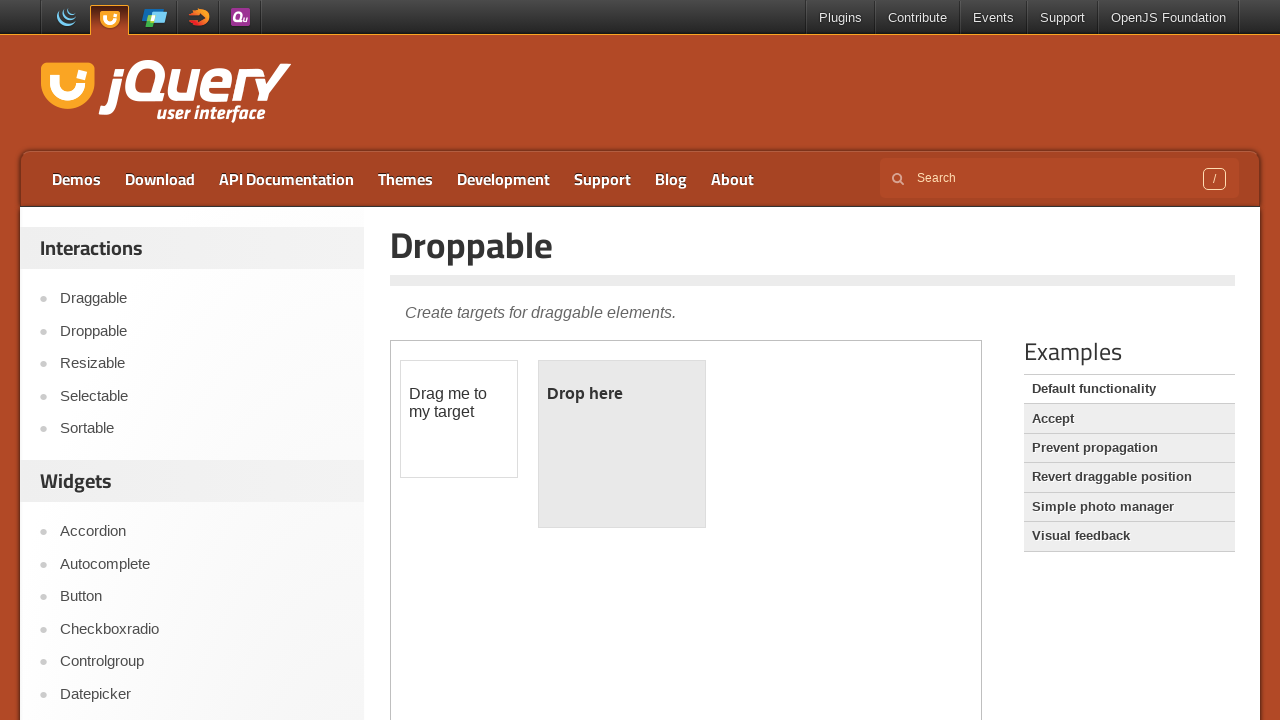

Dragged the draggable element and dropped it onto the droppable target at (622, 444)
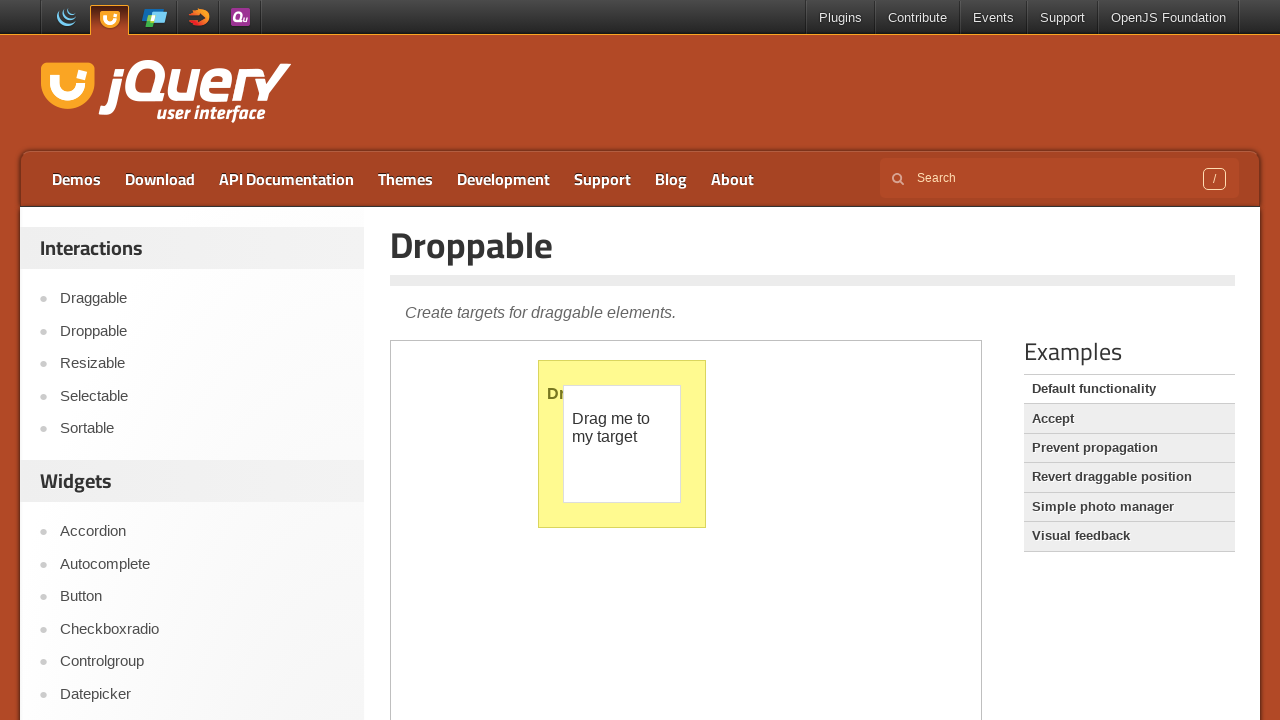

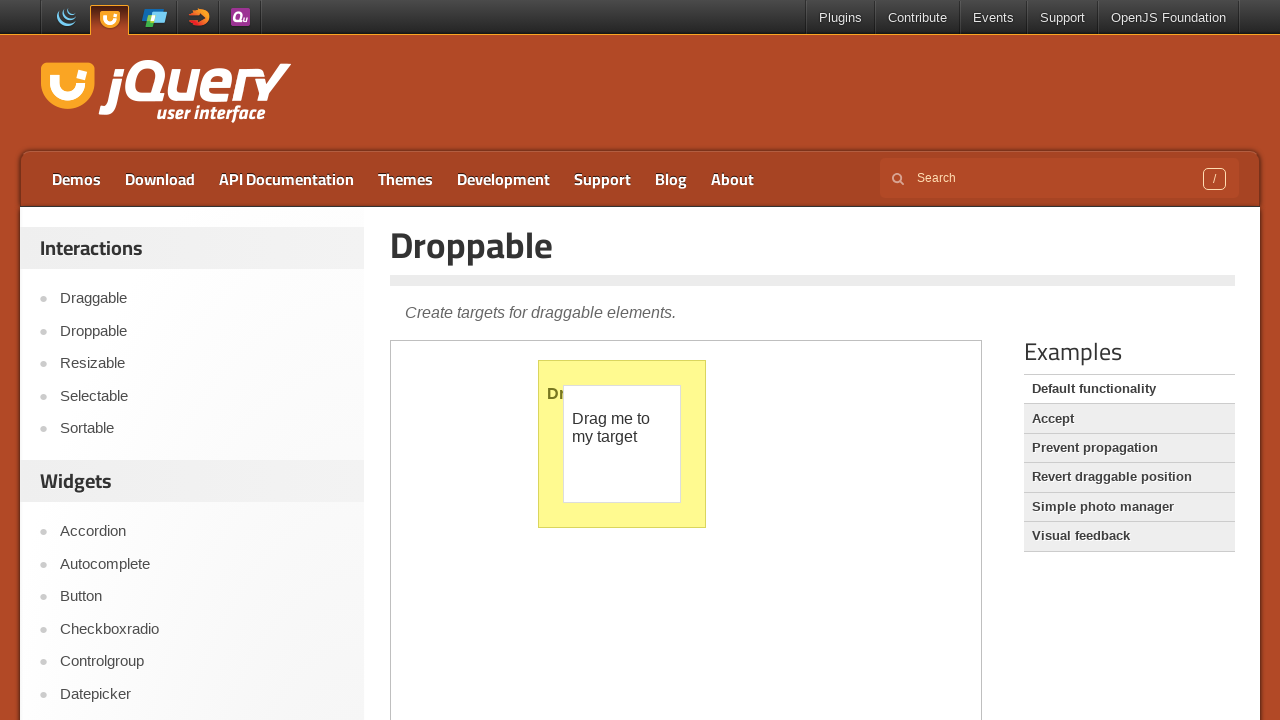